Navigates to ZeroBank website and performs a search for "Online banking" using the search field

Starting URL: http://zero.webappsecurity.com/

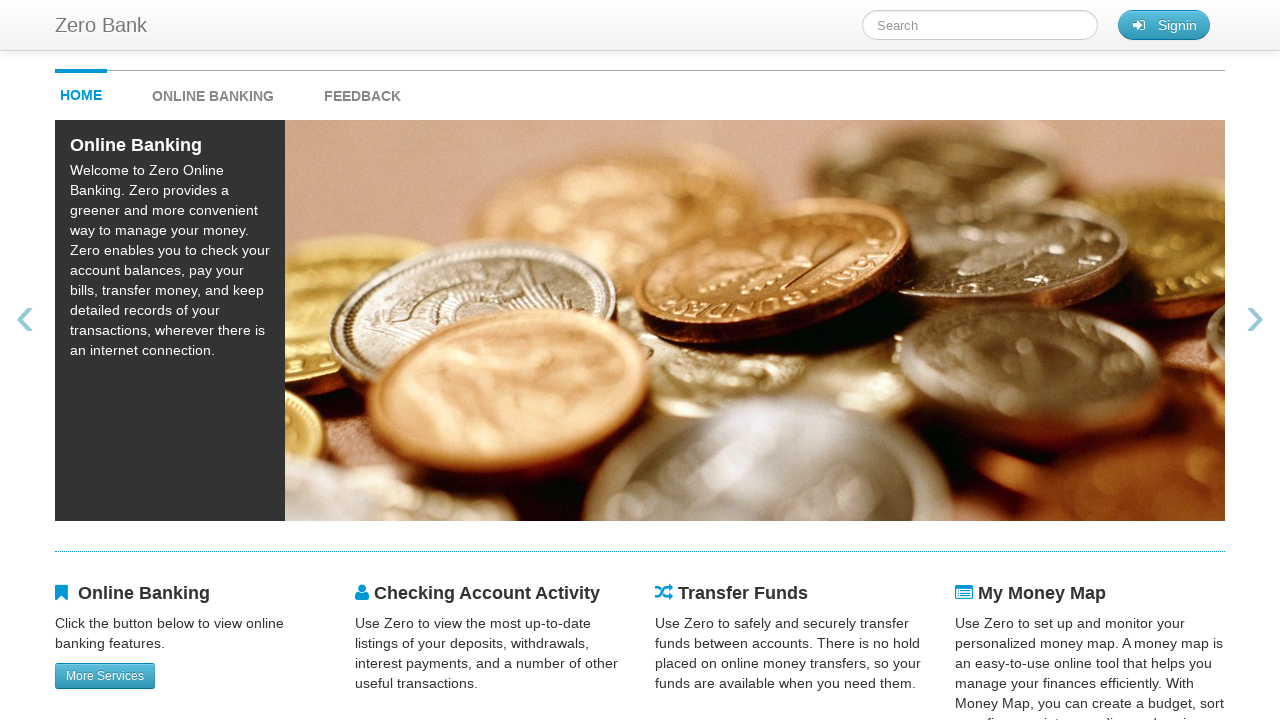

Filled search field with 'Online banking' on #searchTerm
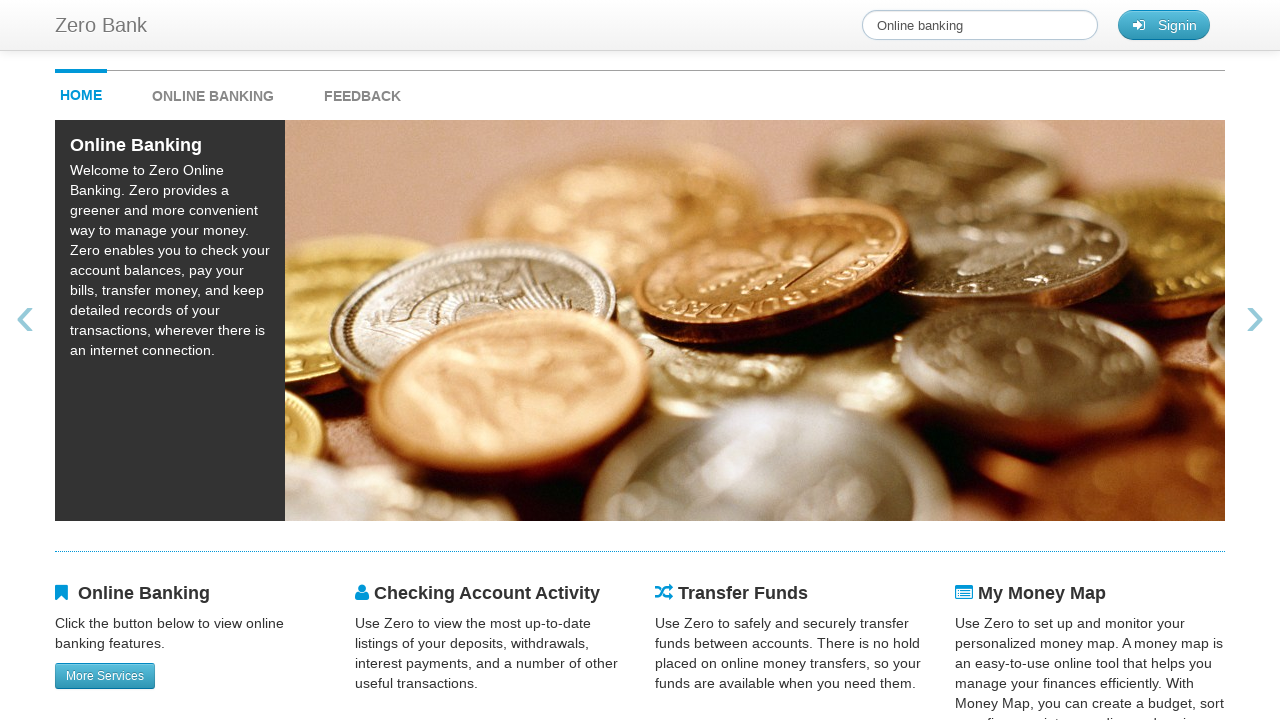

Pressed Enter to submit search on #searchTerm
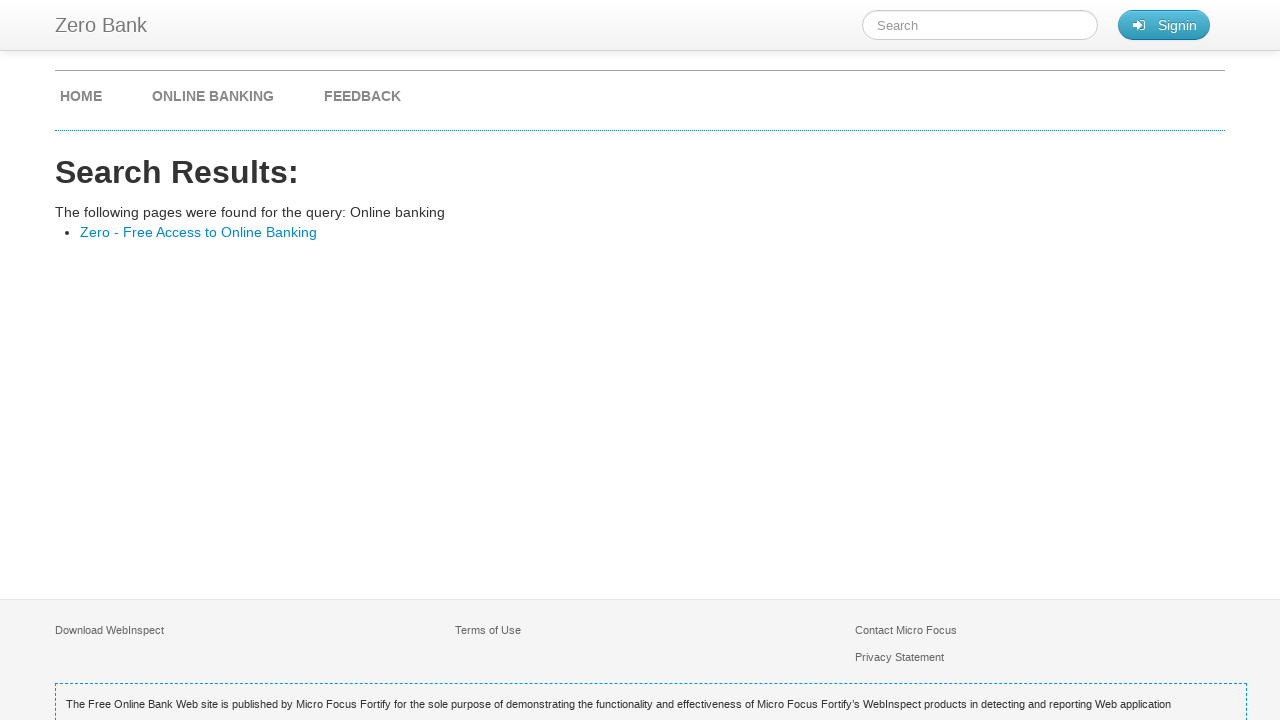

Search results loaded and DOM content ready
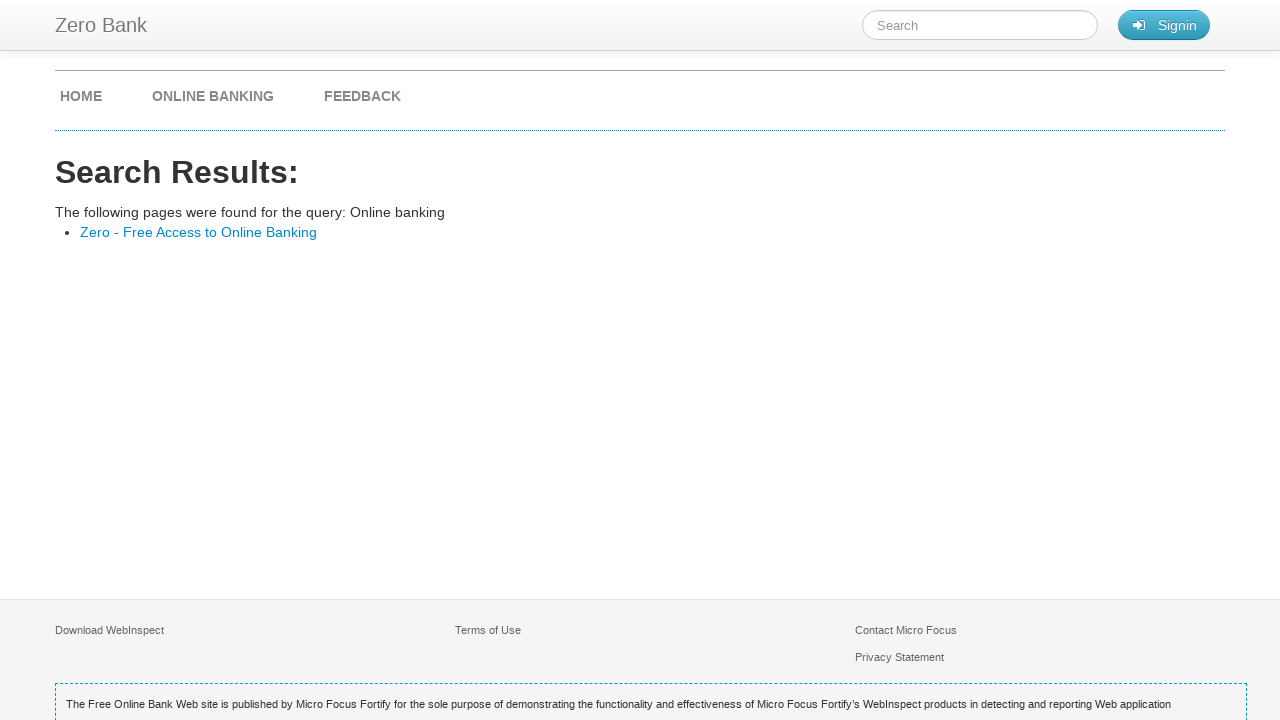

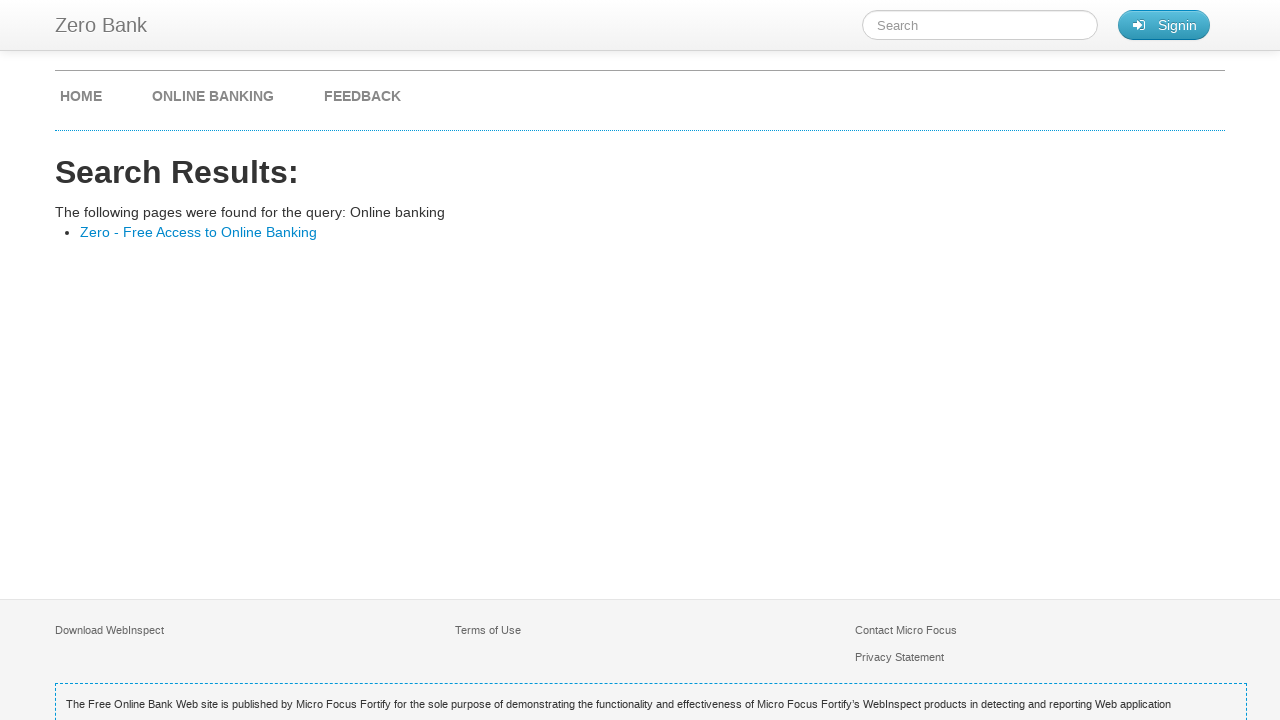